Tests a demo form by filling in a developer name, selecting multiple feature checkboxes, clicking a radio button, adding a comment, and submitting the form

Starting URL: https://devexpress.github.io/testcafe/example/

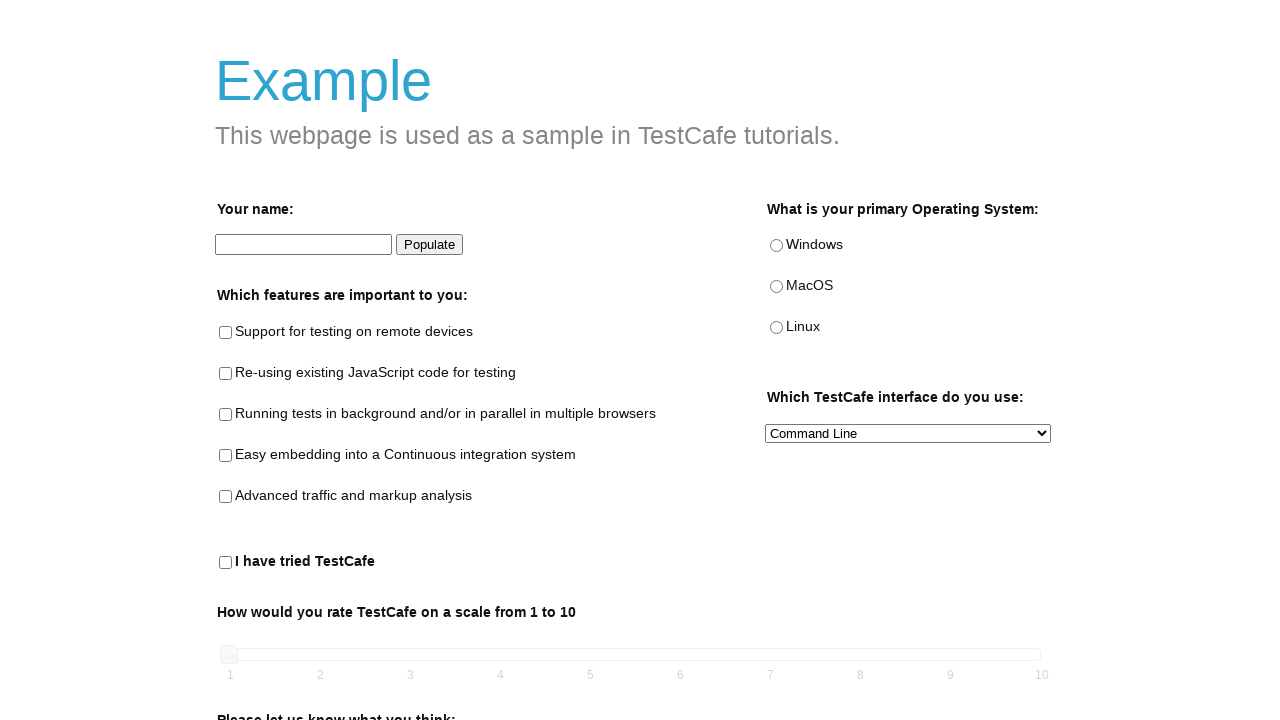

Filled in developer name field with 'LadislavK' on #developer-name
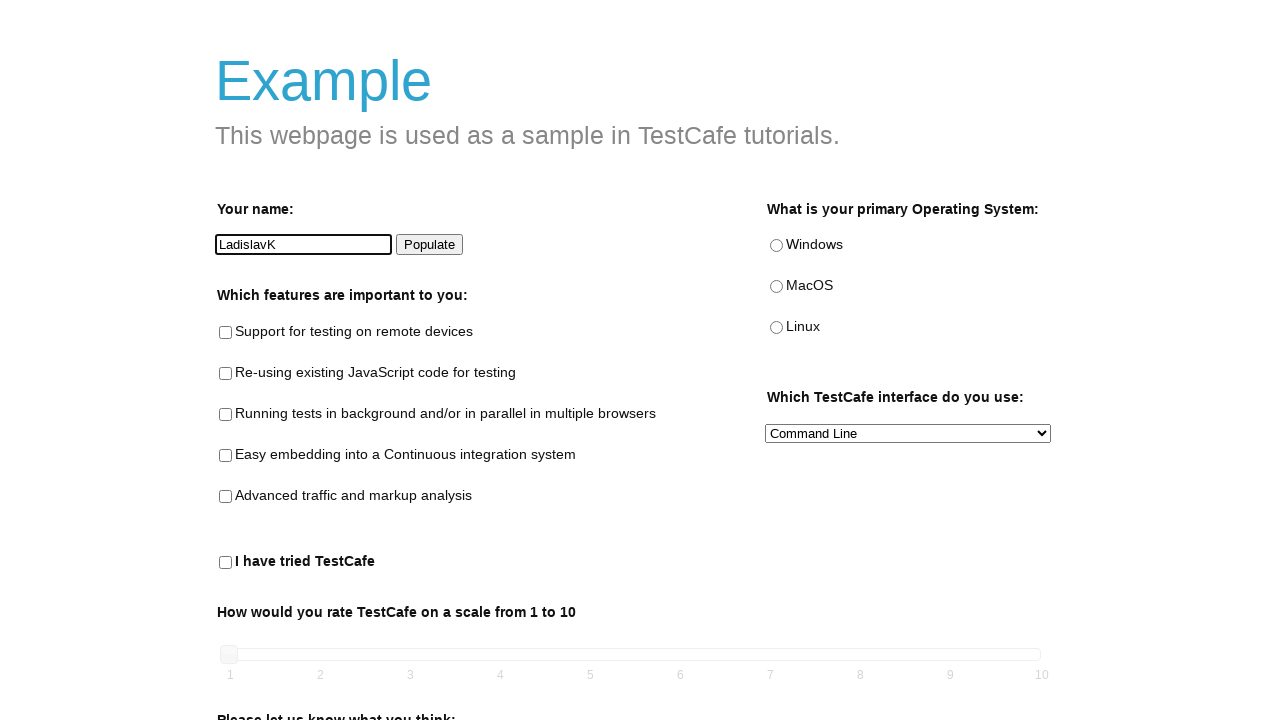

Selected 'Remote Testing' checkbox at (226, 333) on #remote-testing
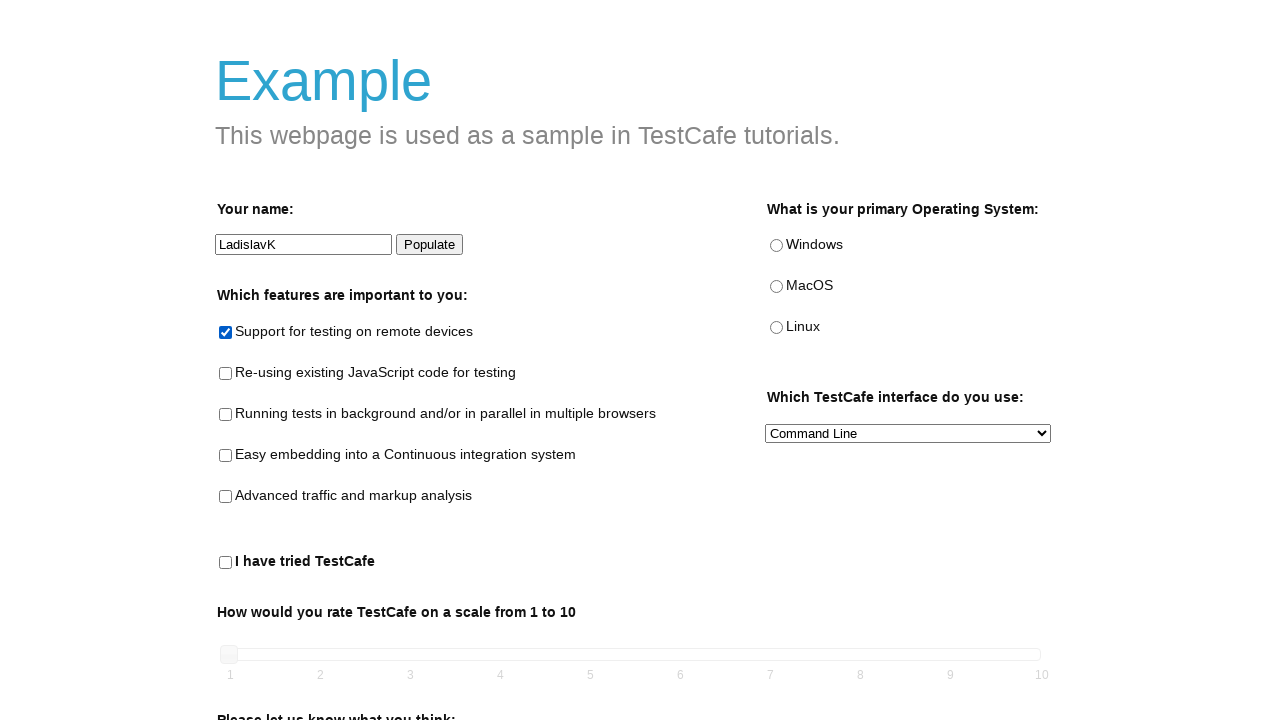

Selected 'Reusing JS Code' checkbox at (226, 374) on #reusing-js-code
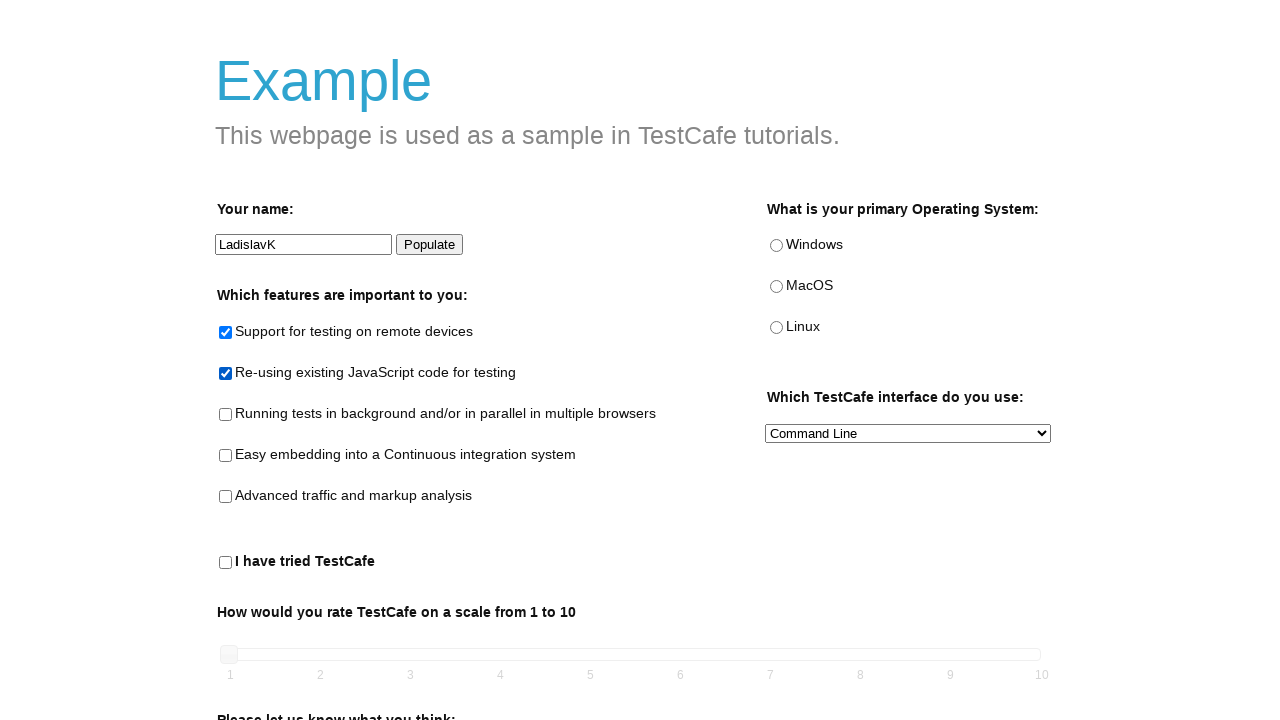

Selected 'Background Parallel Testing' checkbox at (226, 415) on #background-parallel-testing
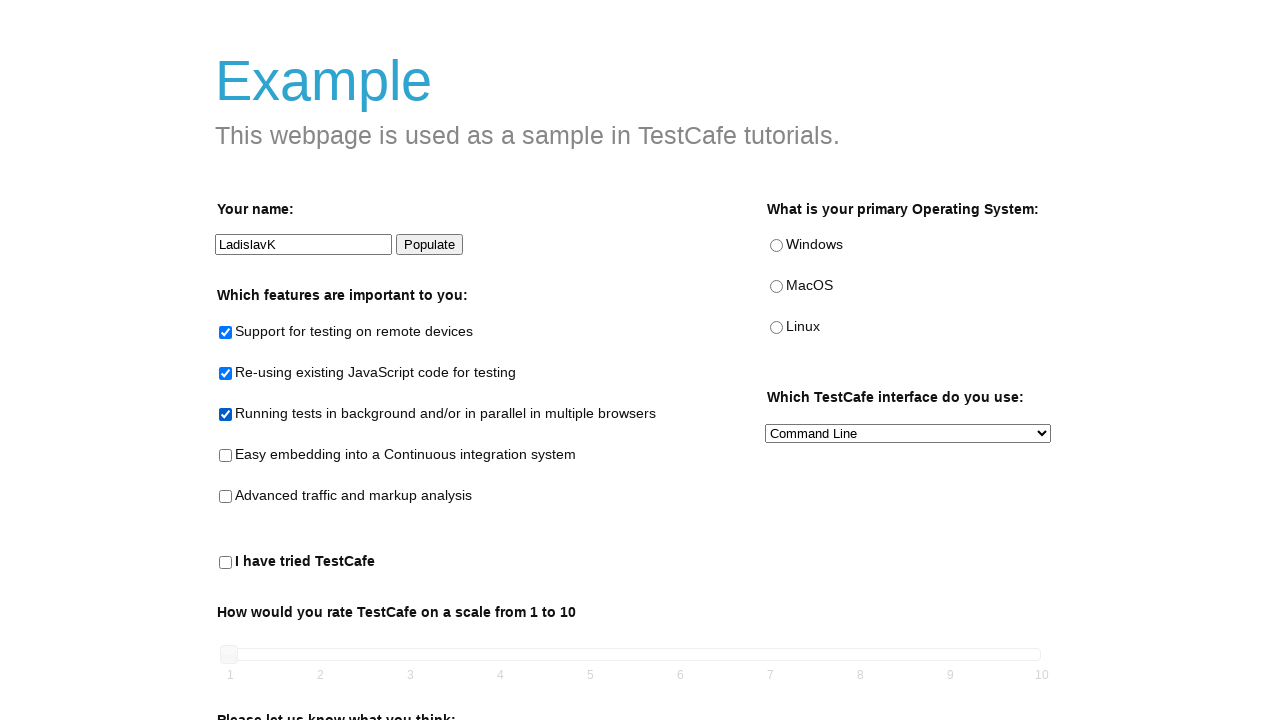

Selected 'Continuous Integration Embedding' checkbox at (226, 456) on #continuous-integration-embedding
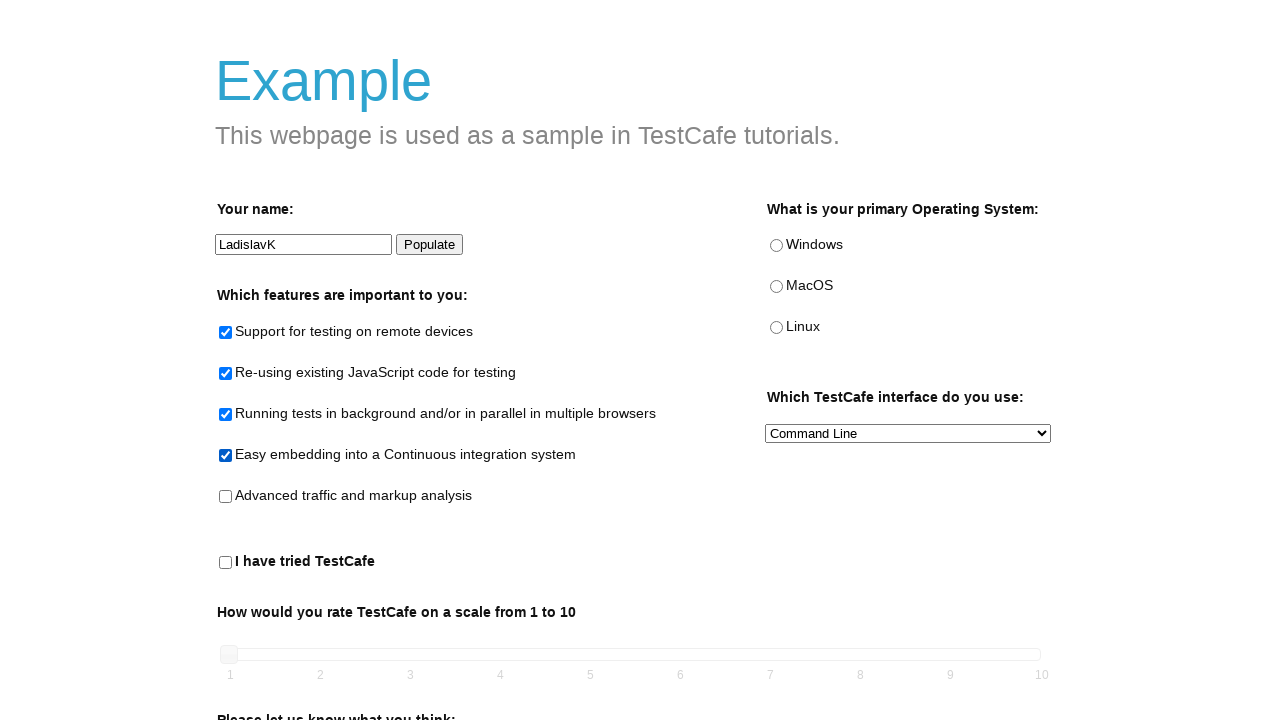

Selected 'Traffic Markup Analysis' checkbox at (226, 497) on #traffic-markup-analysis
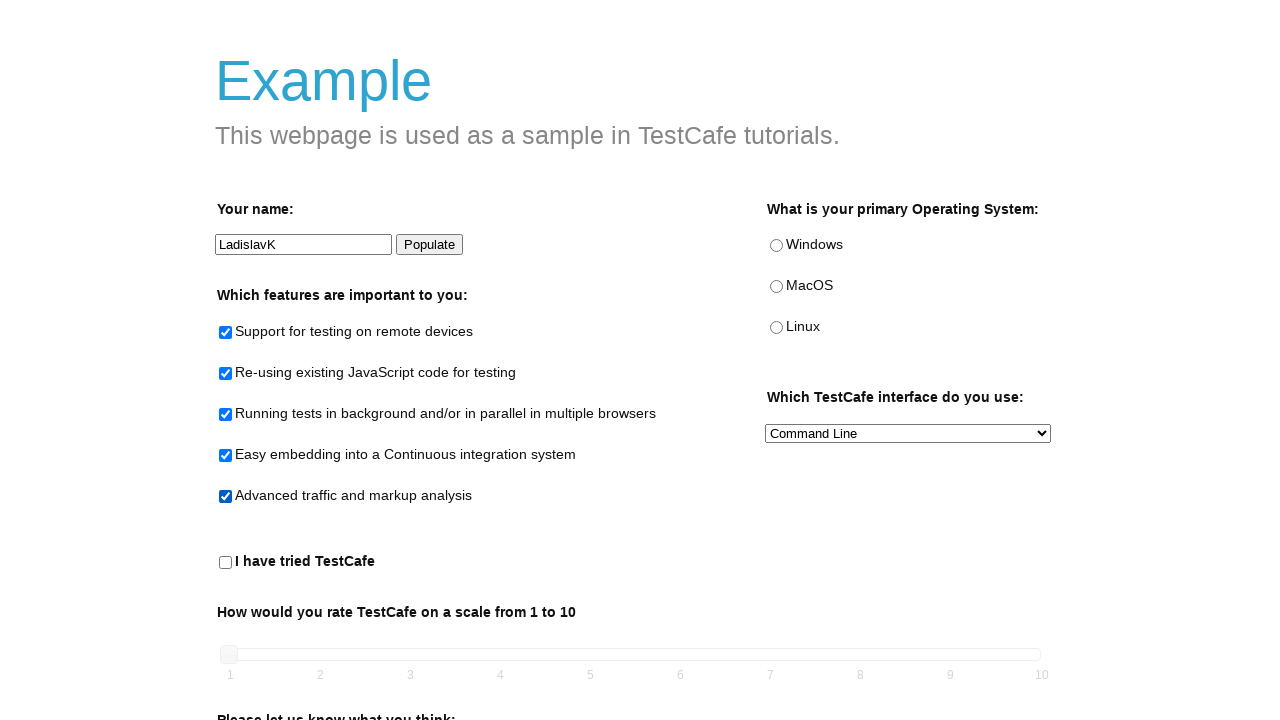

Selected 'I have tried TestCafe' checkbox at (226, 563) on #tried-test-cafe
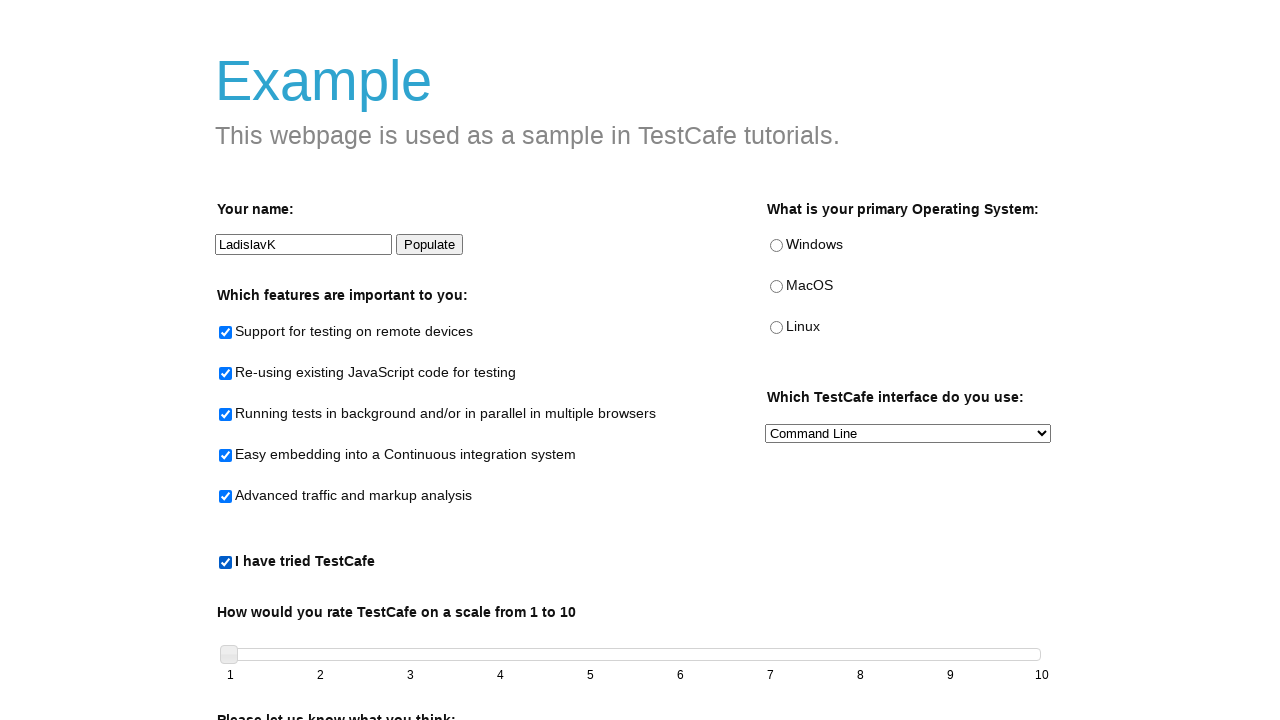

Filled in comments field with 'Hello My First Project on Playwright' on #comments
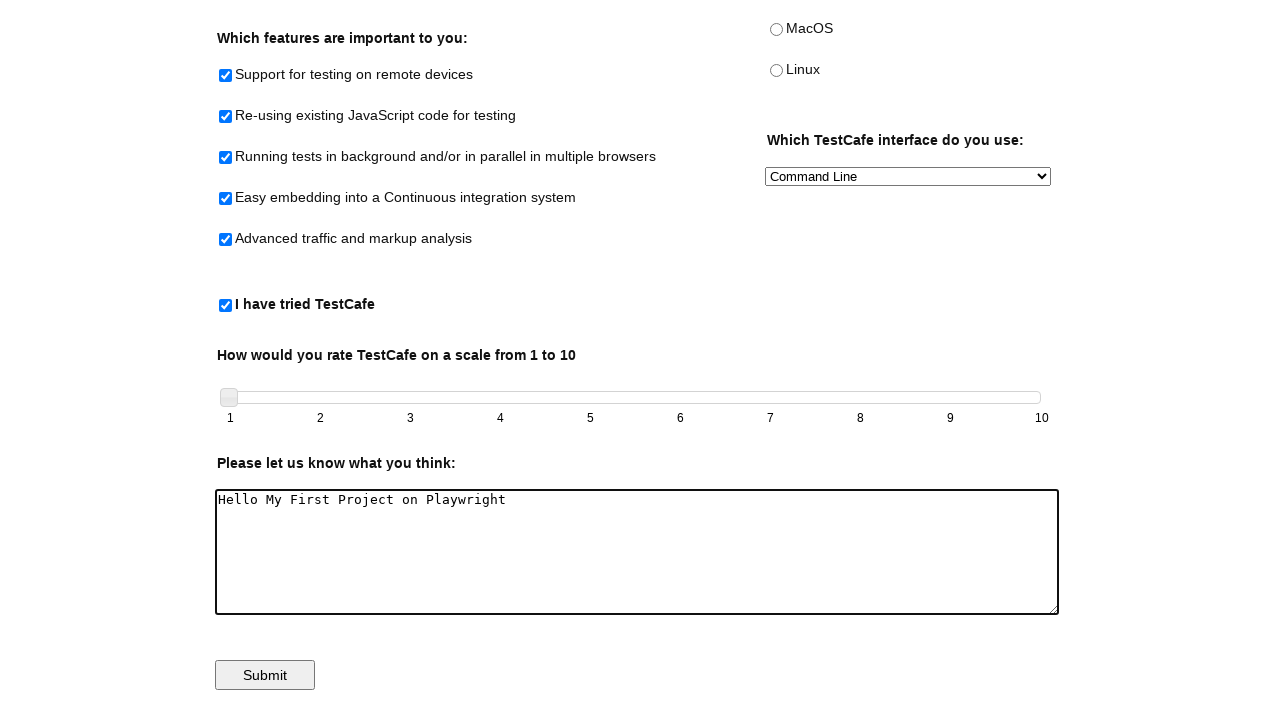

Clicked submit button to submit the form at (265, 675) on #submit-button
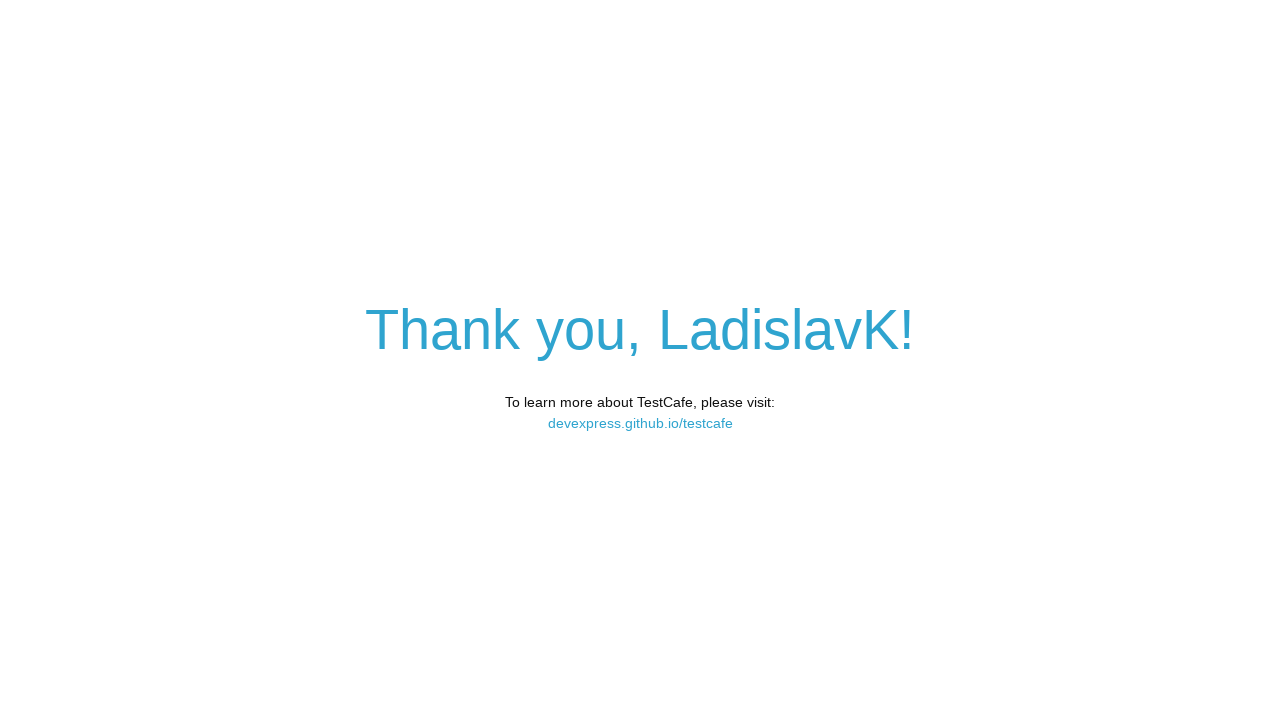

Confirmation message appeared - form submitted successfully
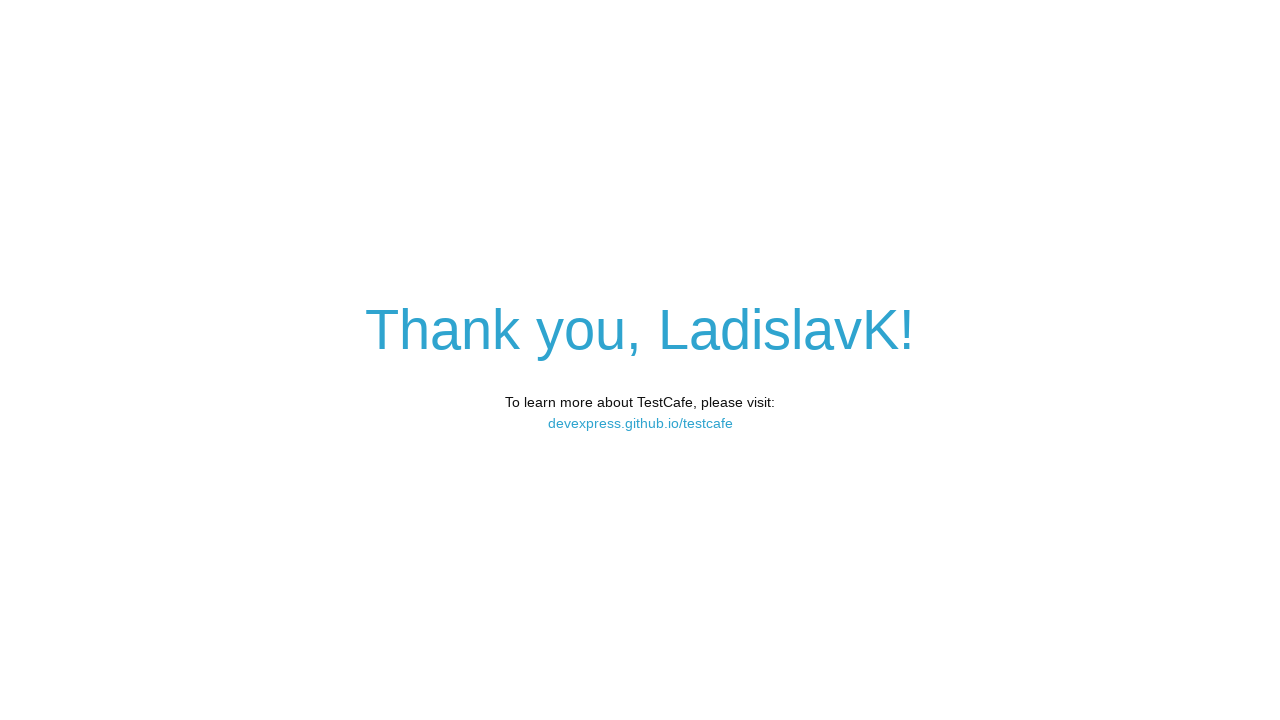

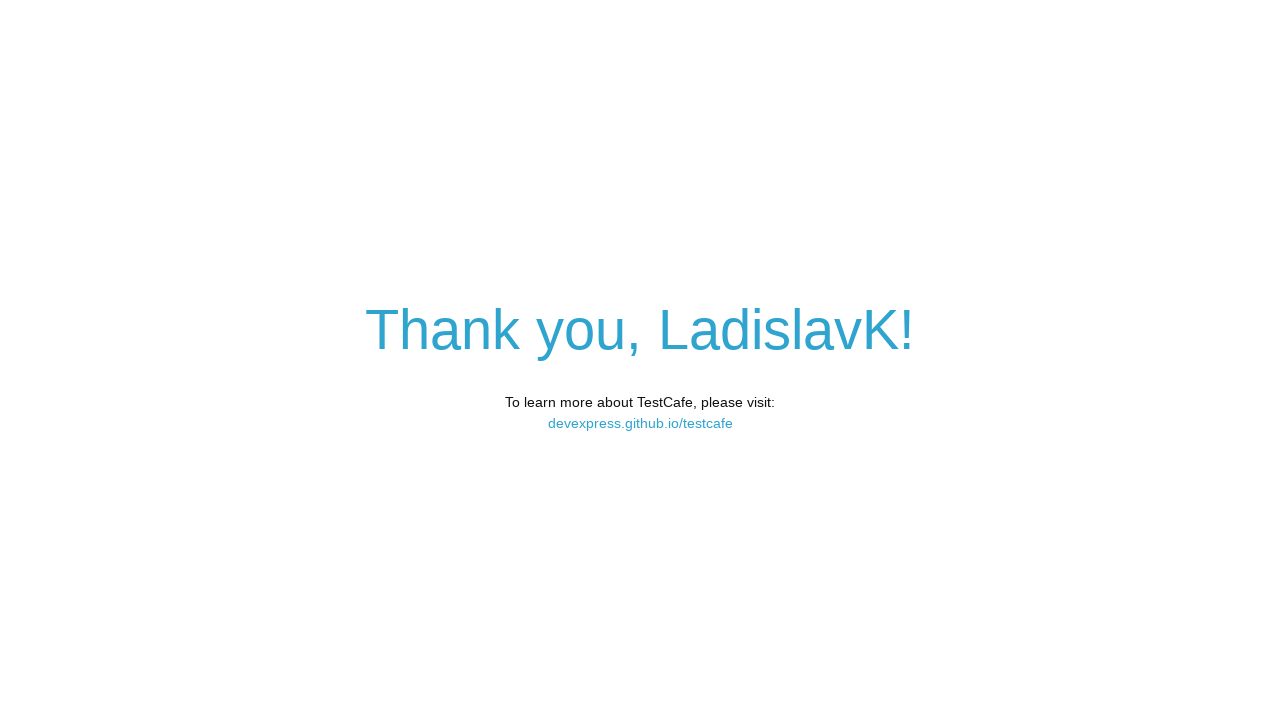